Opens new browser tabs and windows by clicking various buttons on the DemoQA browser windows page

Starting URL: https://demoqa.com/browser-windows

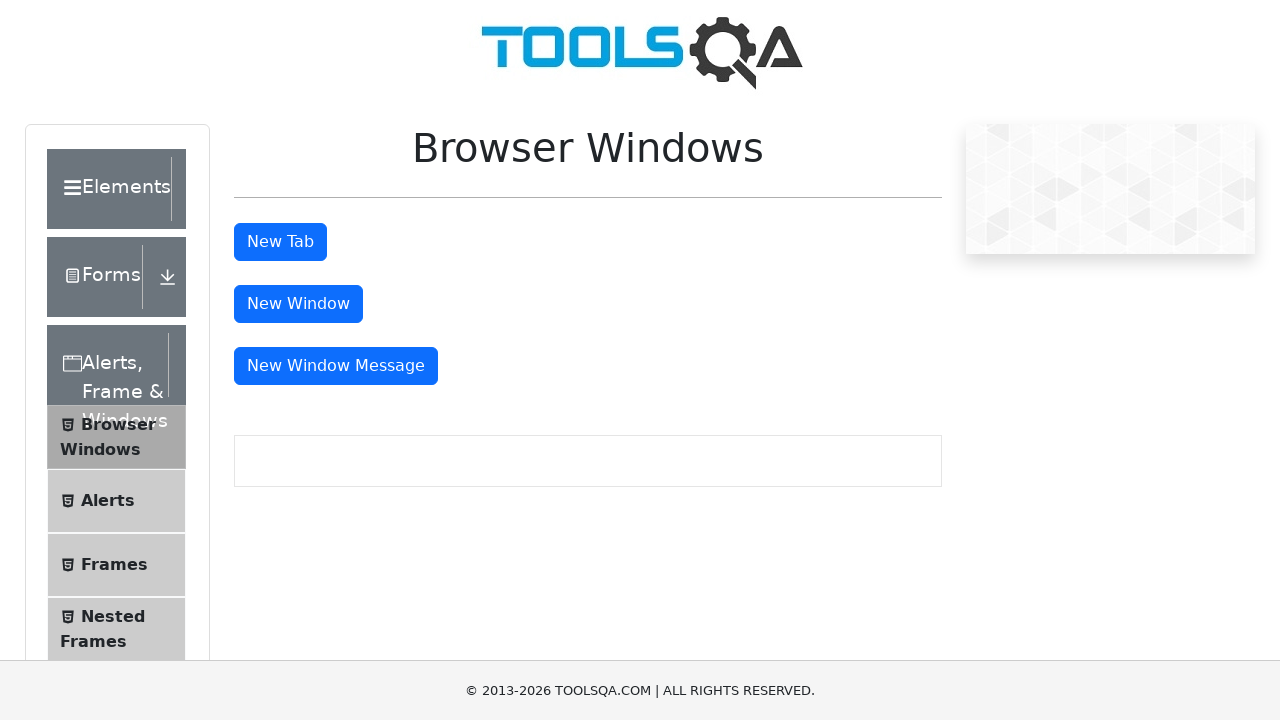

Clicked button to open new tab at (280, 242) on button#tabButton
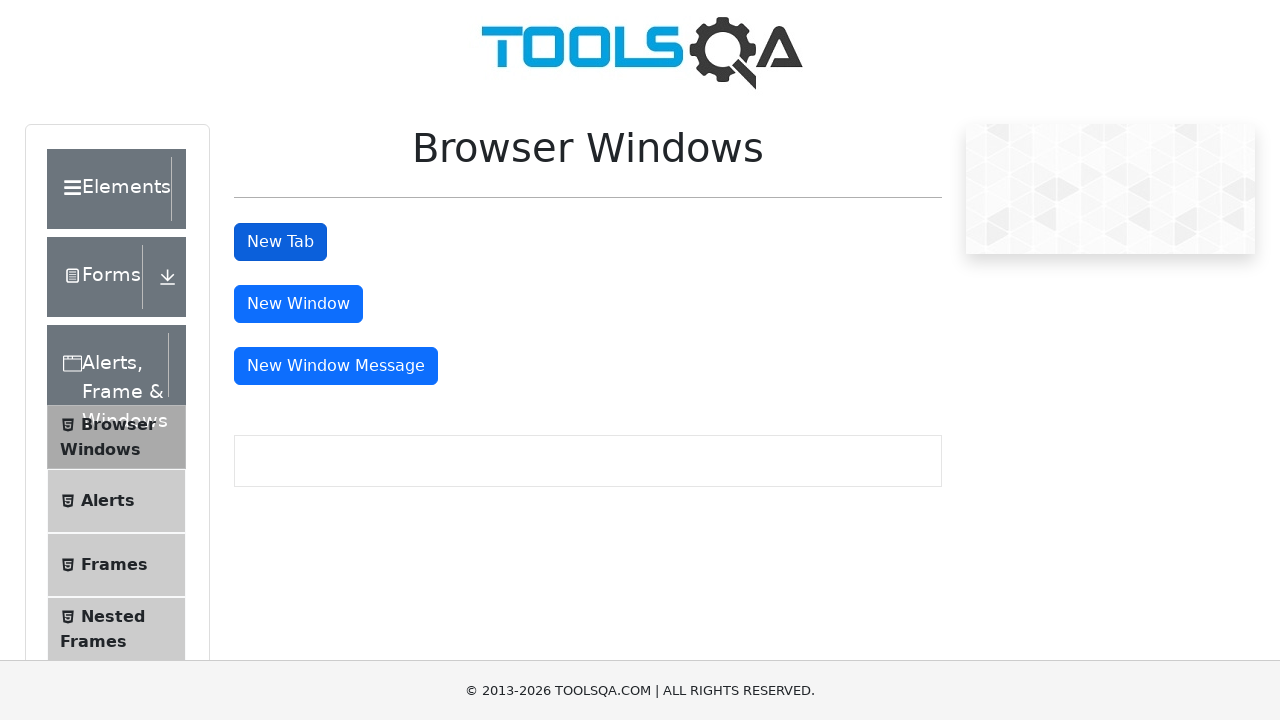

Clicked button to open new window at (298, 304) on button#windowButton
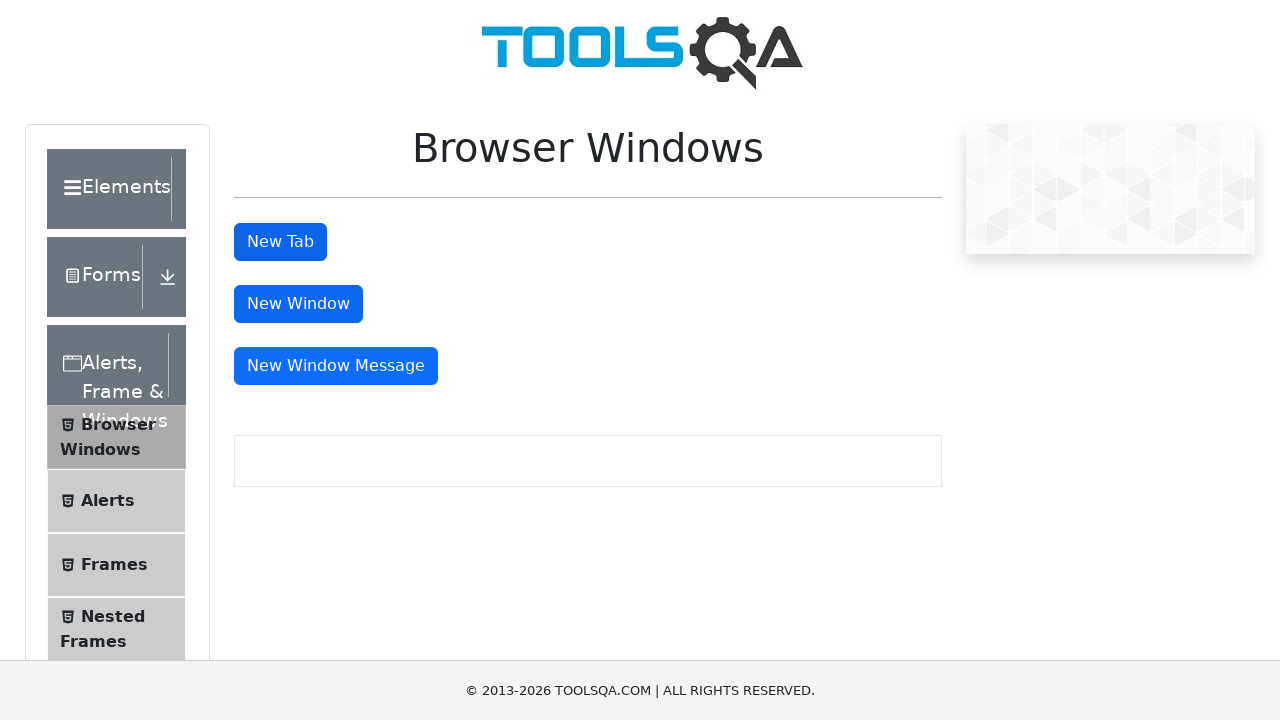

Clicked button to open message window at (336, 366) on button#messageWindowButton
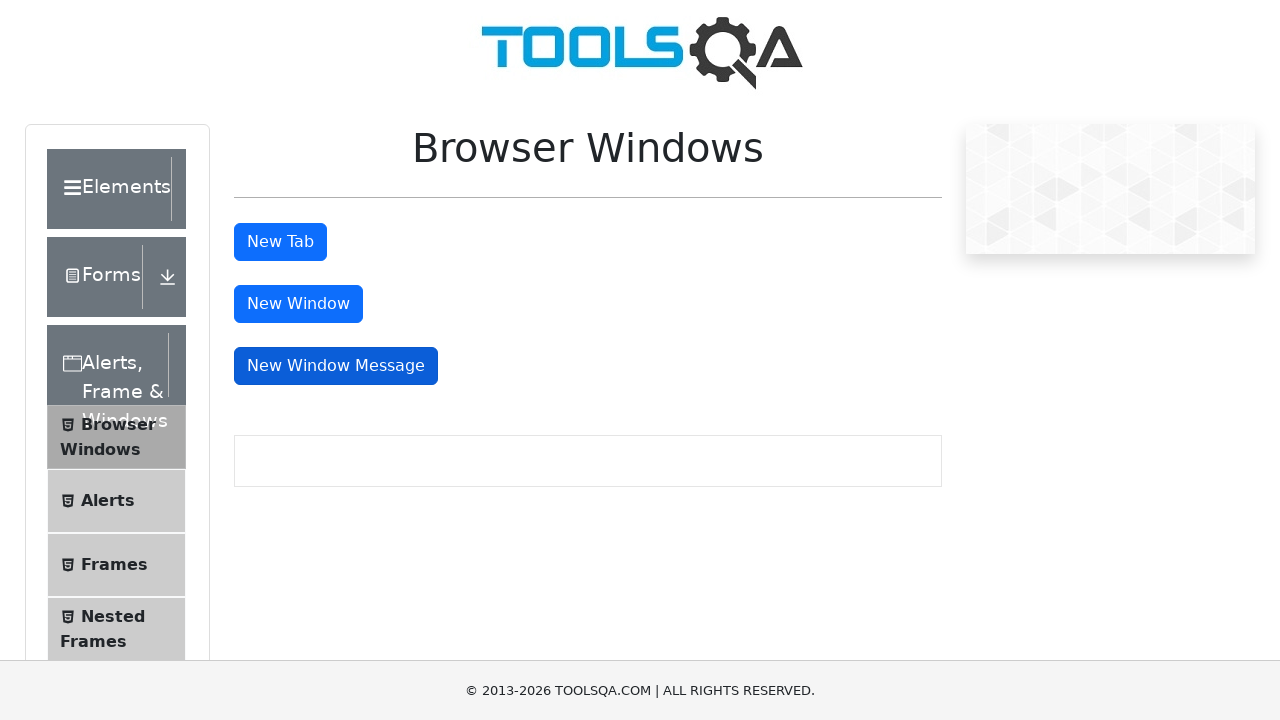

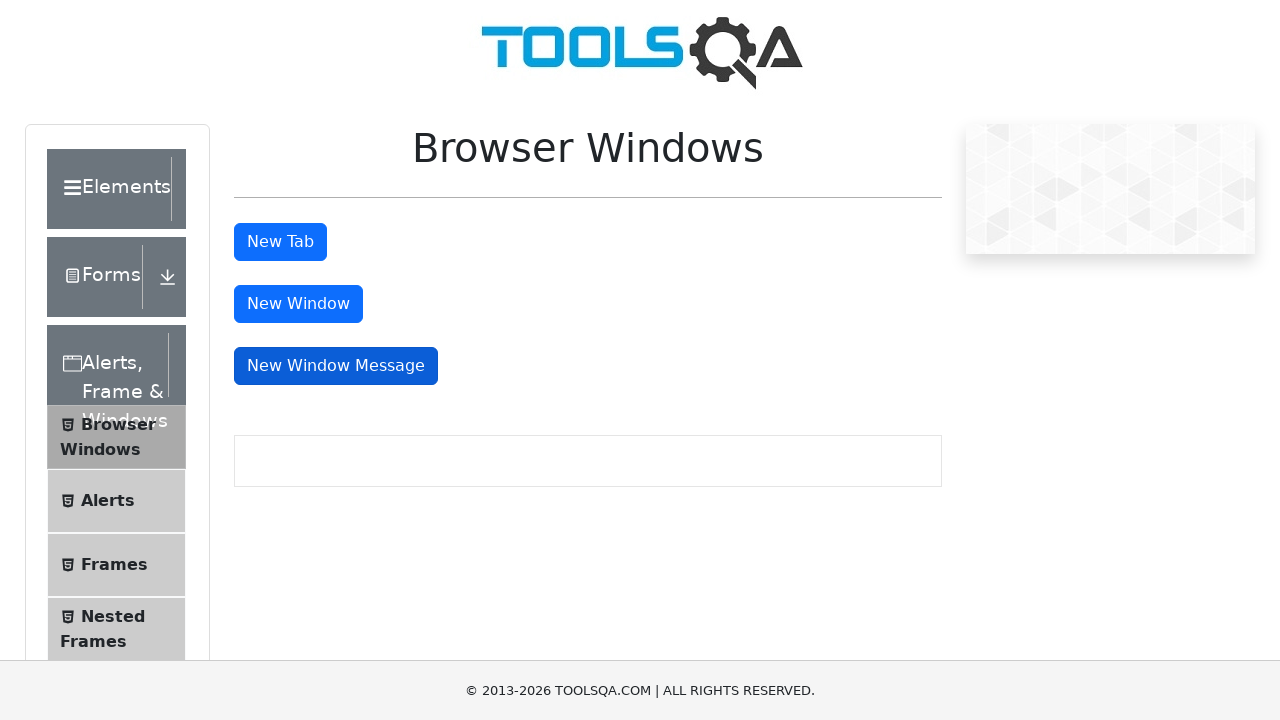